Tests a TodoMVC application by creating three todo items ('Buy dog food', 'Feed the dog', 'Book a vet's appointment'), then marking two of them as completed, and verifying that only 1 item remains uncompleted.

Starting URL: https://todo-app.serenity-js.org/

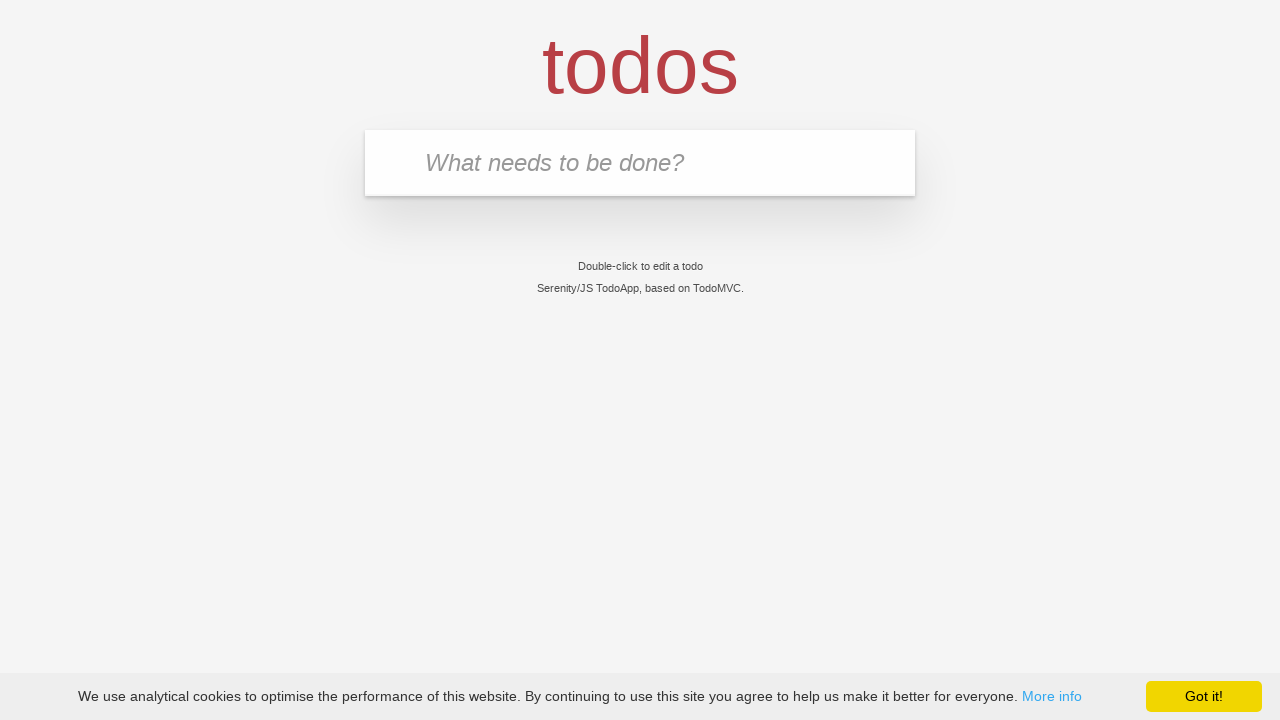

Todo input box is visible
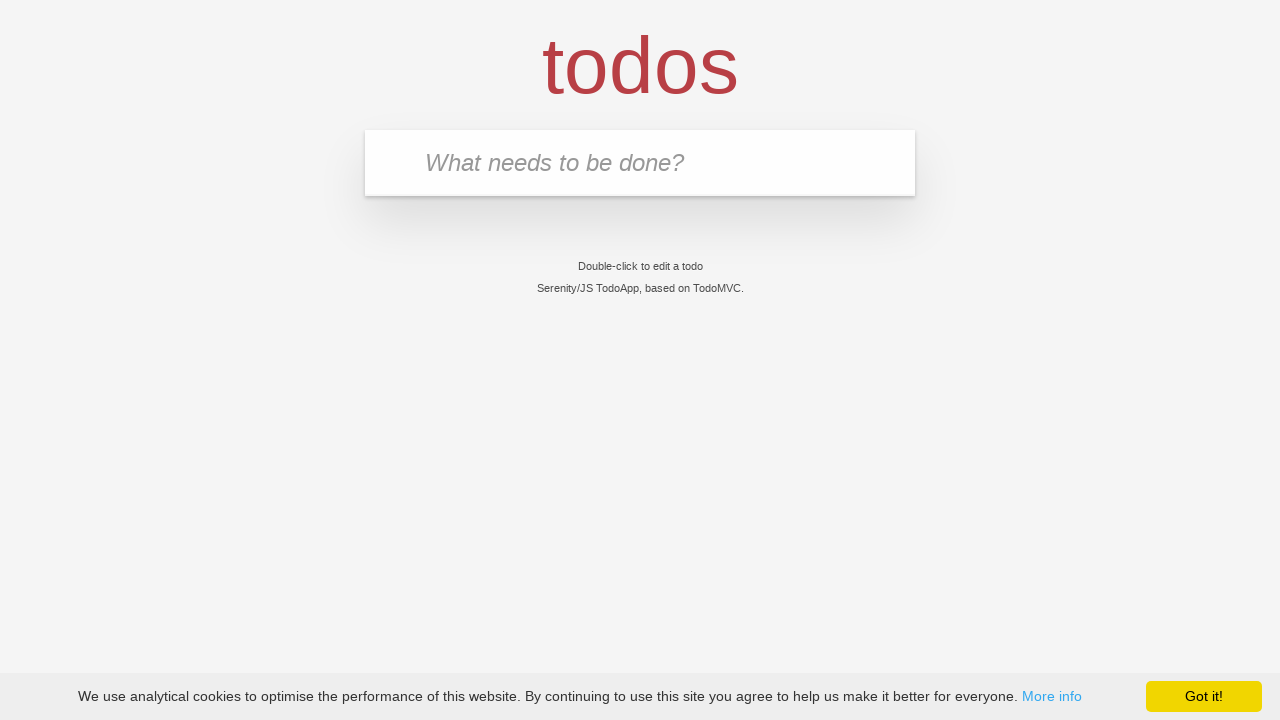

Filled input field with 'Buy dog food' on input.new-todo
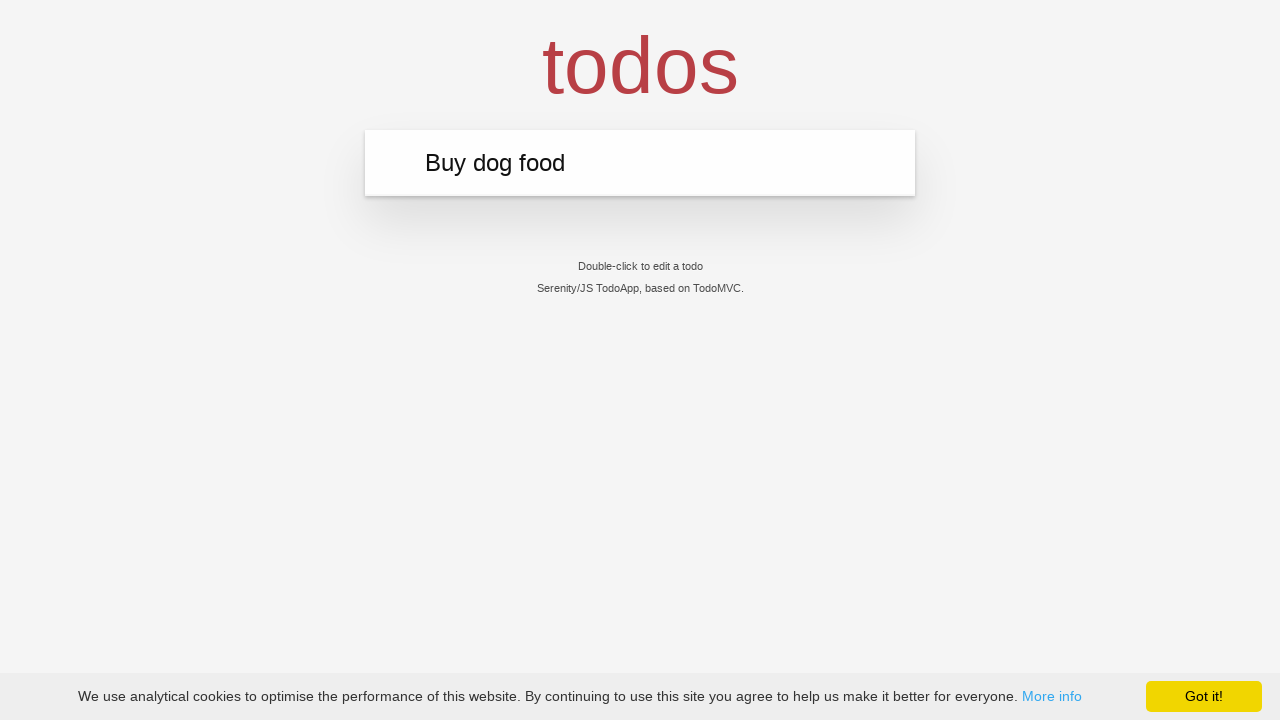

Pressed Enter to add 'Buy dog food' todo item on input.new-todo
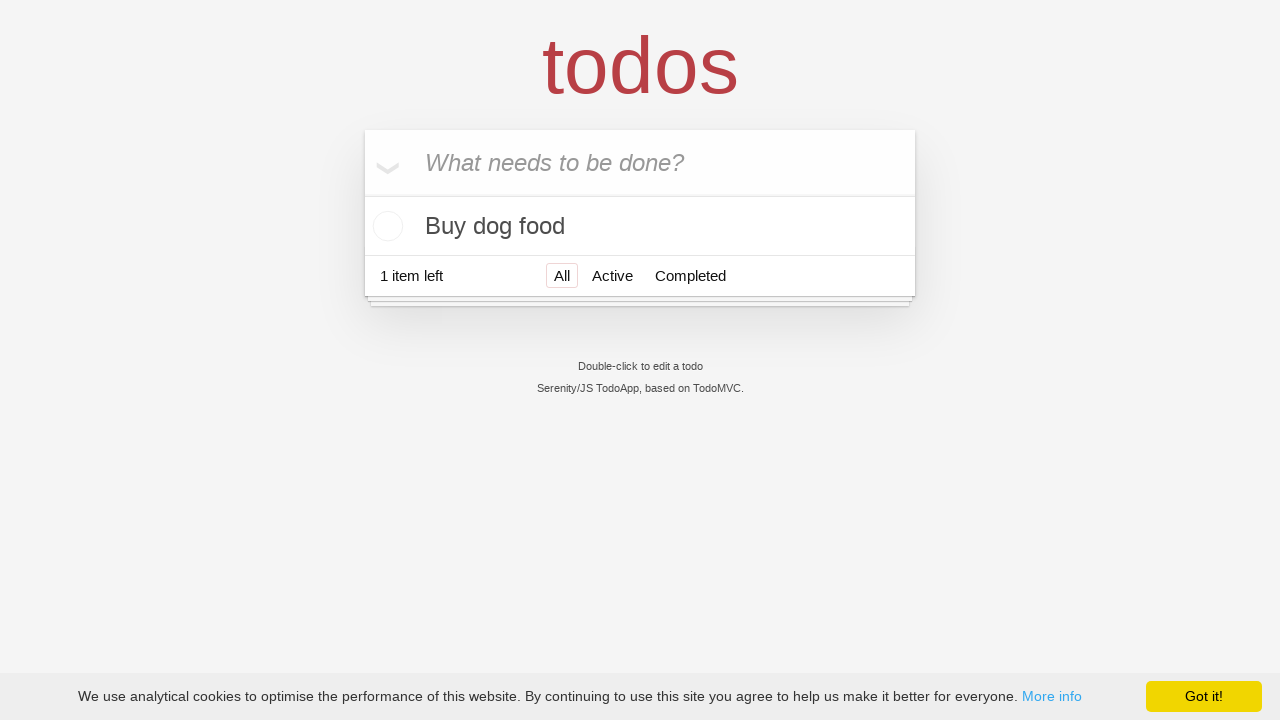

'Buy dog food' todo item appeared
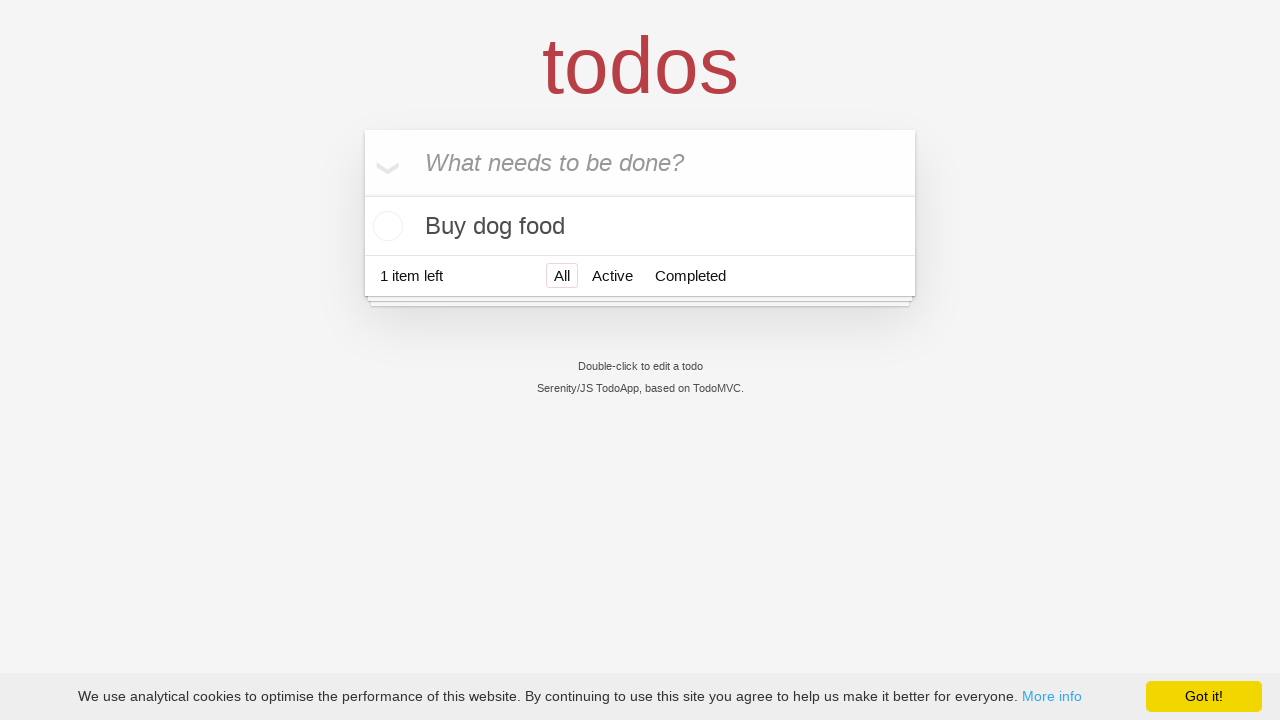

Filled input field with 'Feed the dog' on input.new-todo
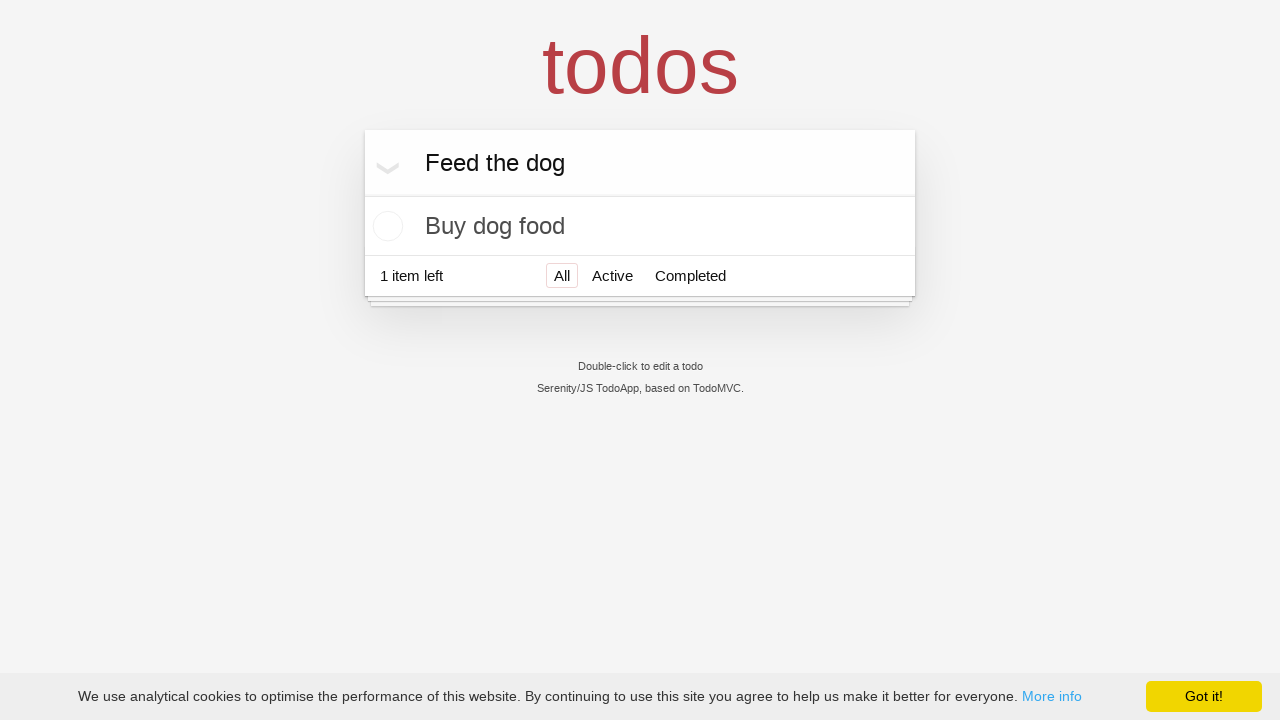

Pressed Enter to add 'Feed the dog' todo item on input.new-todo
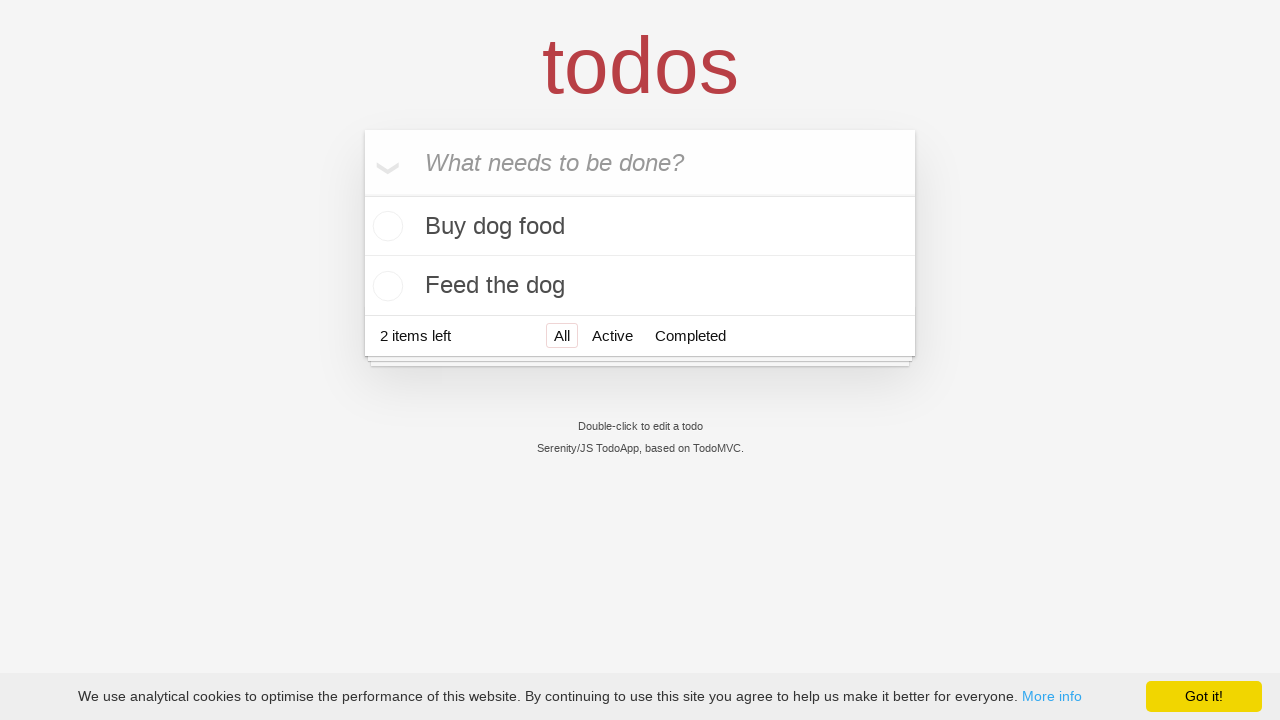

'Feed the dog' todo item appeared
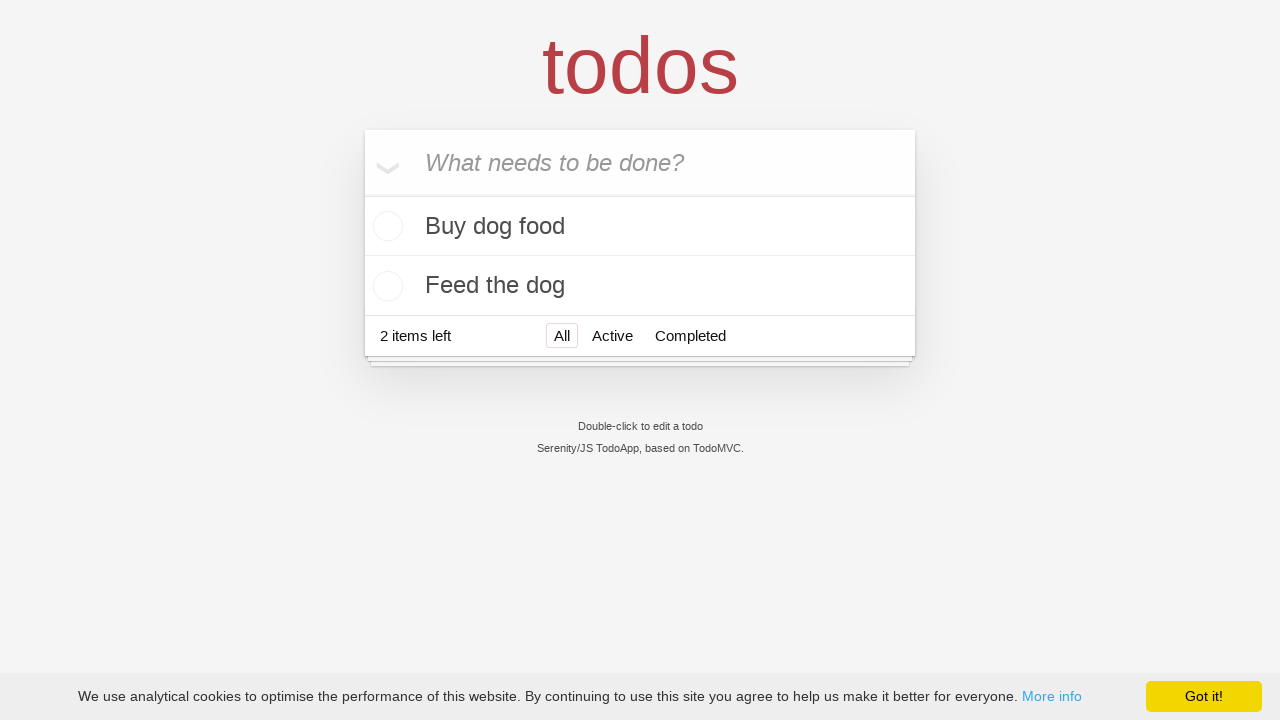

Filled input field with 'Book a vet's appointment' on input.new-todo
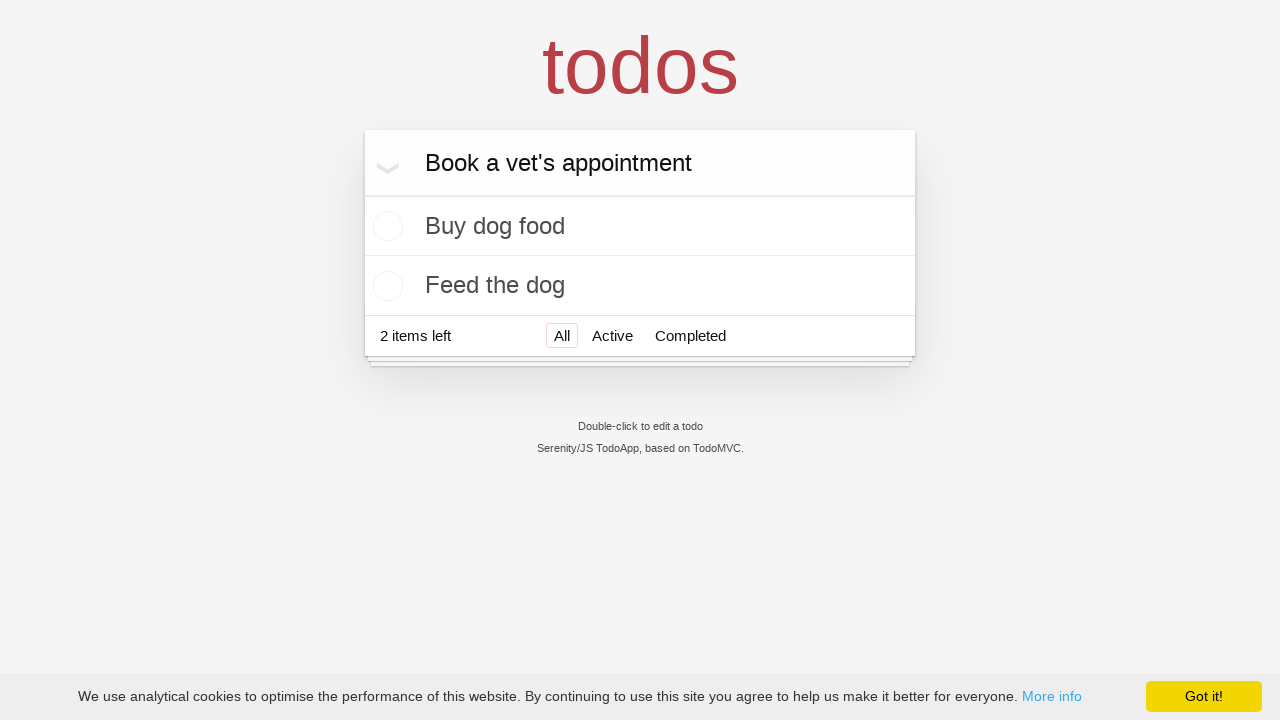

Pressed Enter to add 'Book a vet's appointment' todo item on input.new-todo
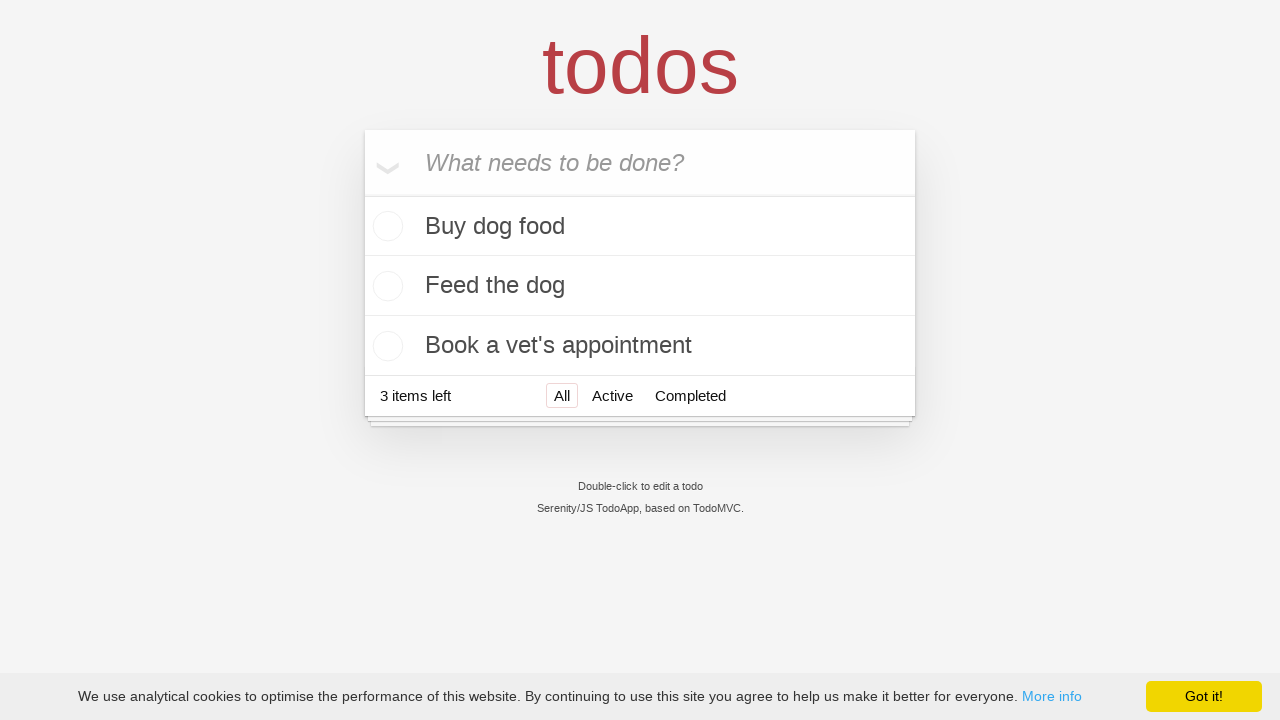

'Book a vet's appointment' todo item appeared
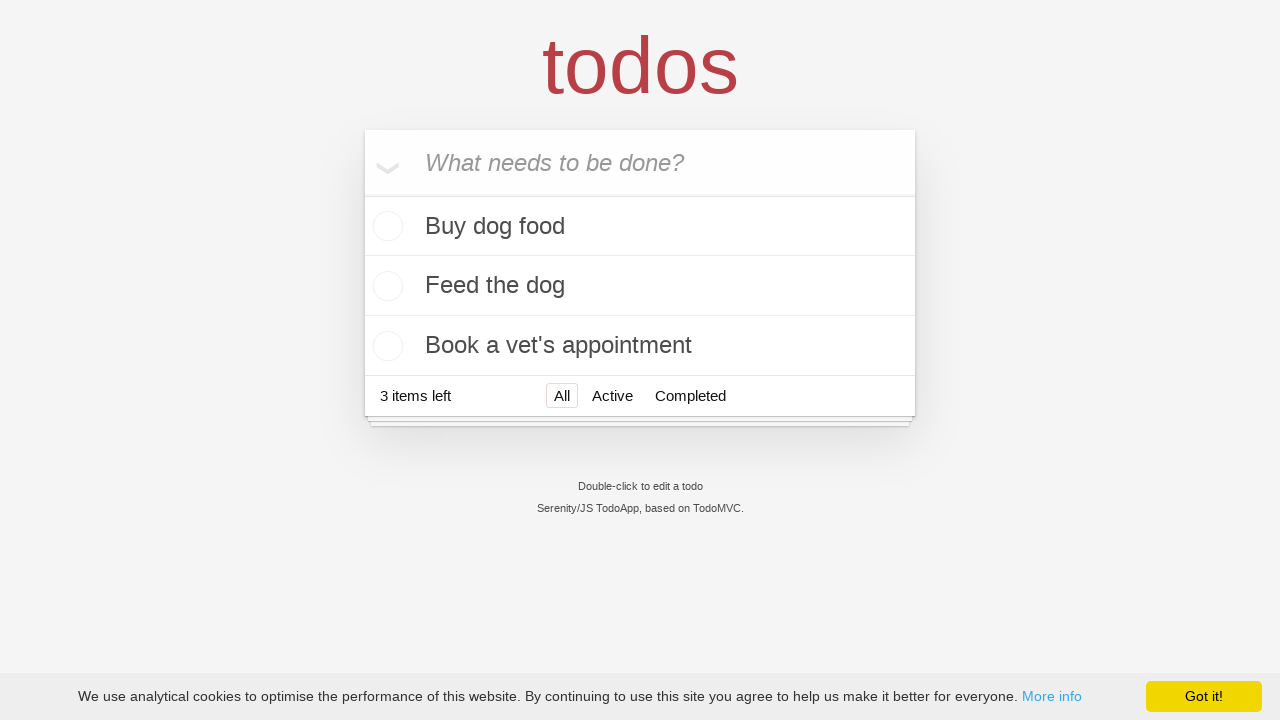

Marked 'Buy dog food' as completed at (385, 226) on li:has-text('Buy dog food') .toggle
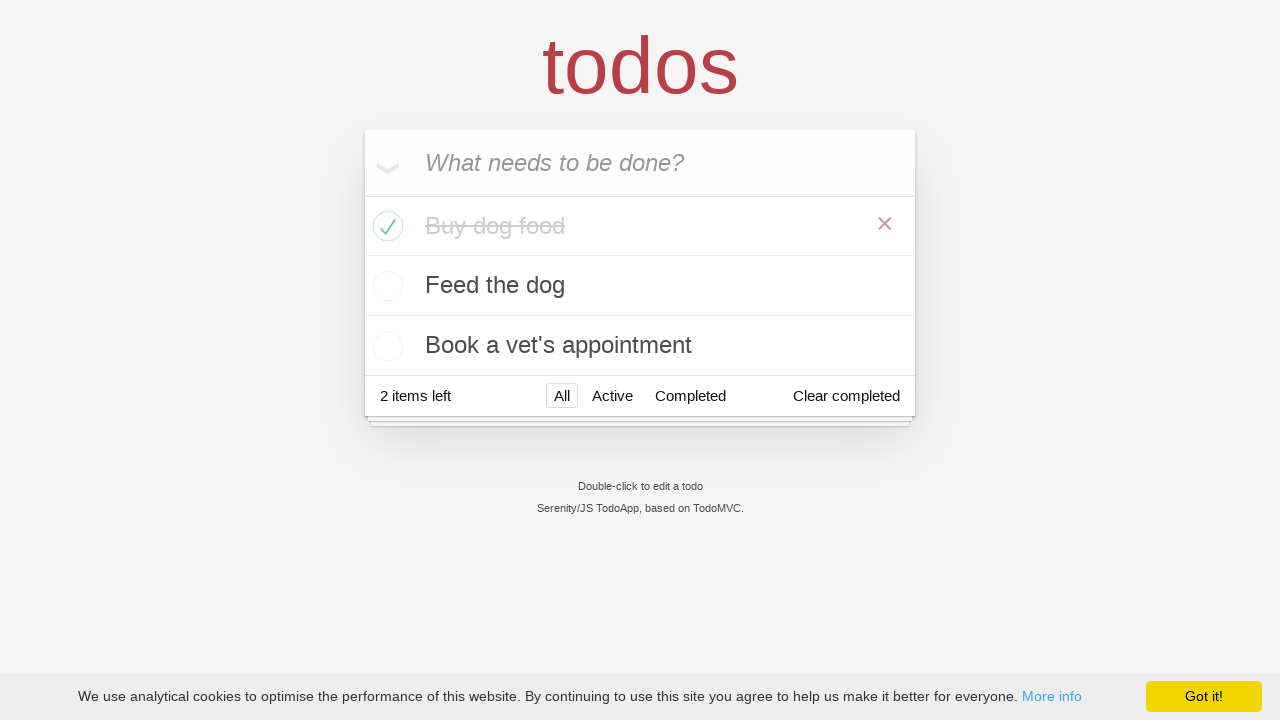

Marked 'Feed the dog' as completed at (385, 286) on li:has-text('Feed the dog') .toggle
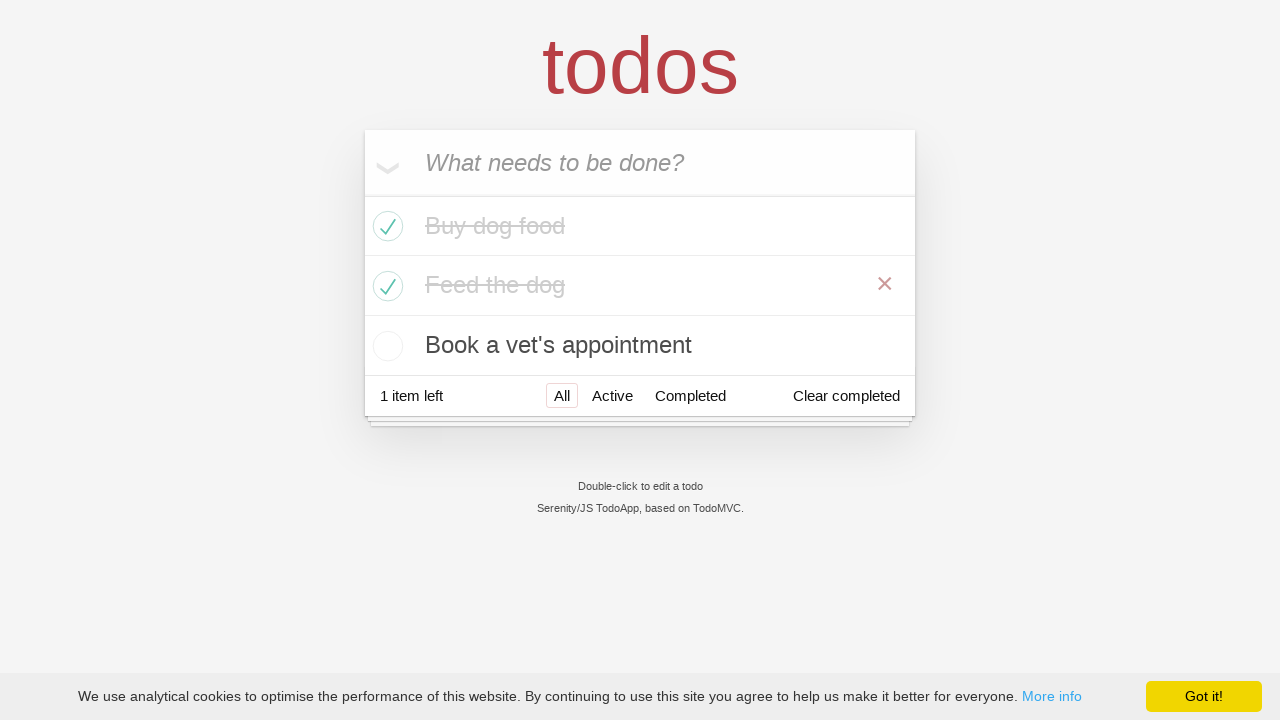

Verified that 1 item remains uncompleted
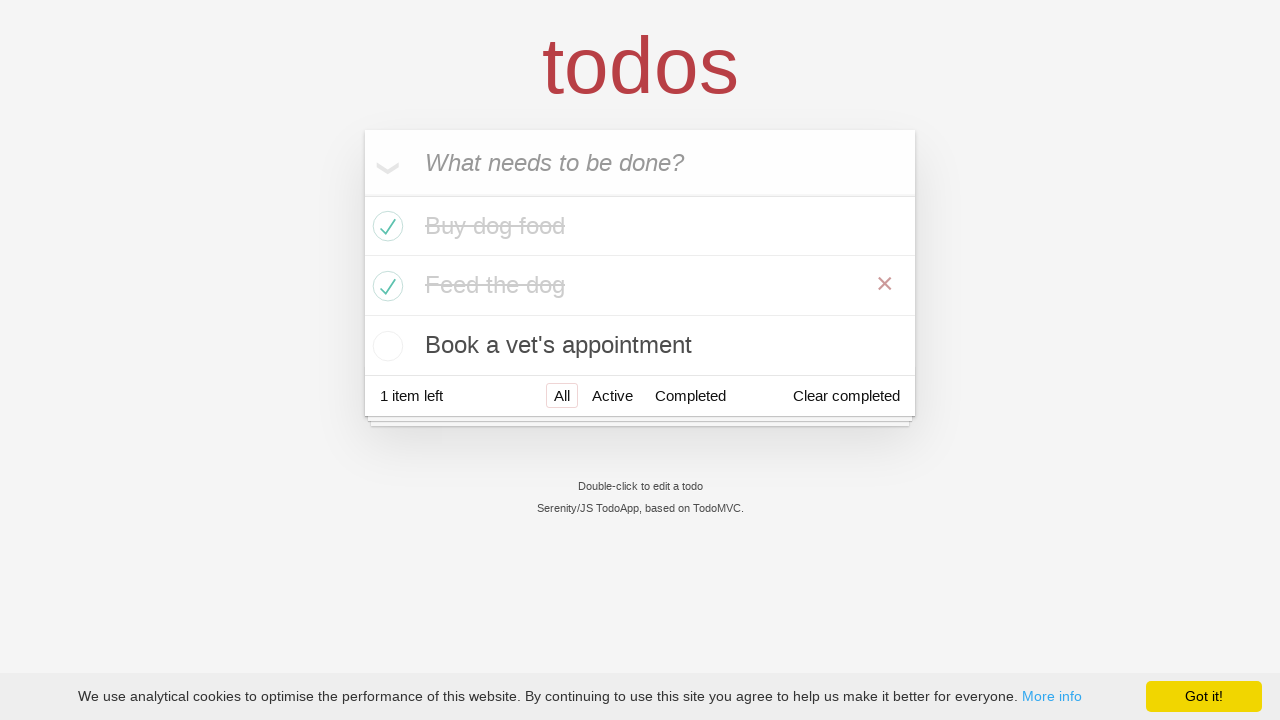

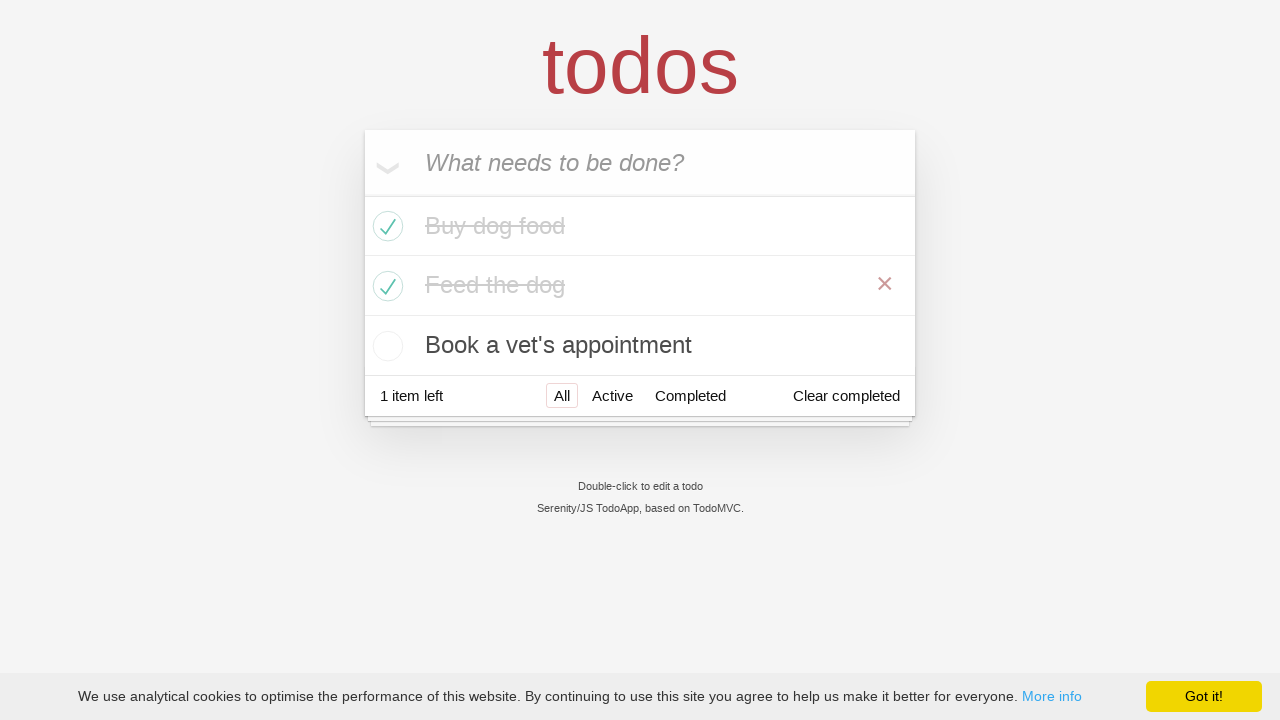